Tests marking all todo items as completed using the toggle all checkbox

Starting URL: https://demo.playwright.dev/todomvc

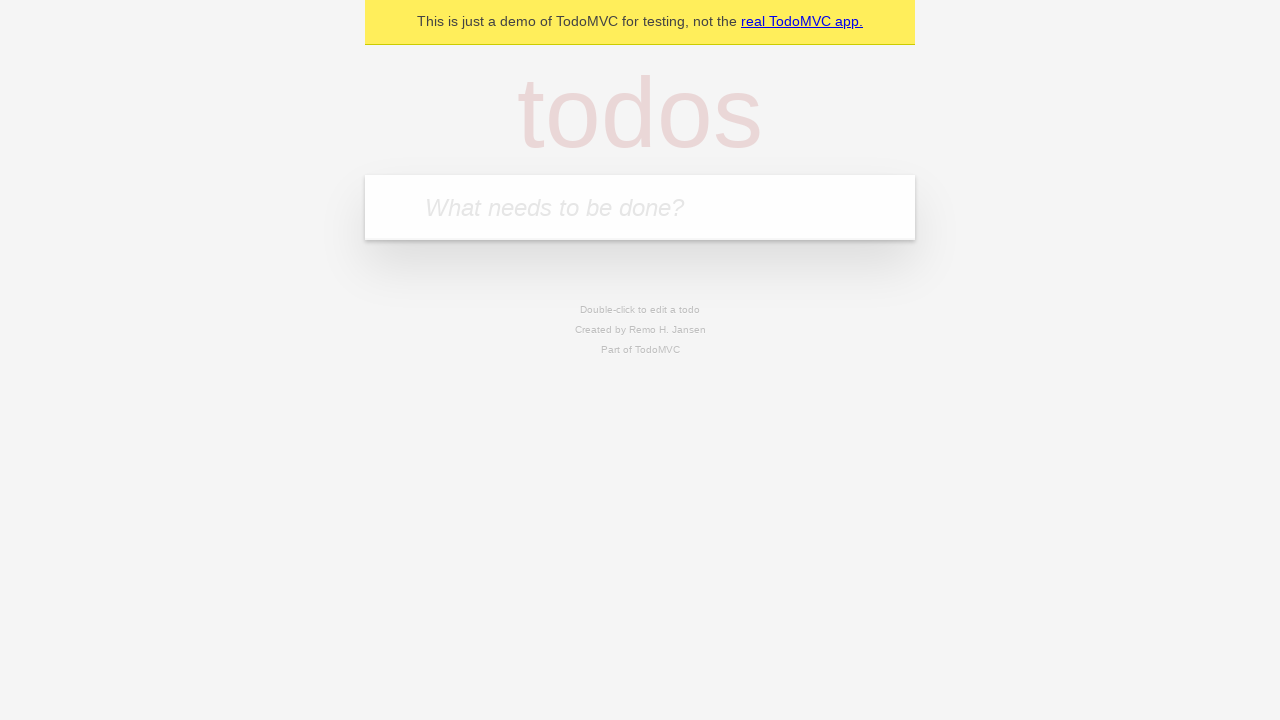

Navigated to TodoMVC demo page
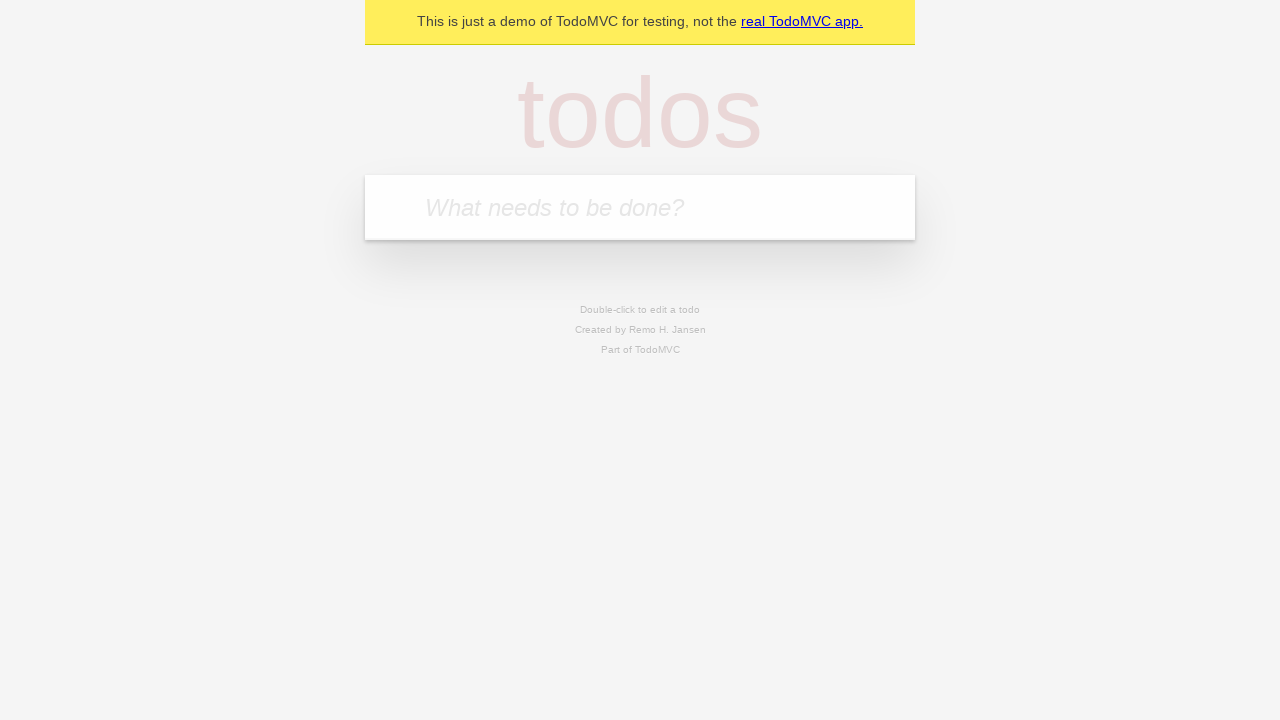

Filled todo input with 'buy some cheese' on internal:attr=[placeholder="What needs to be done?"i]
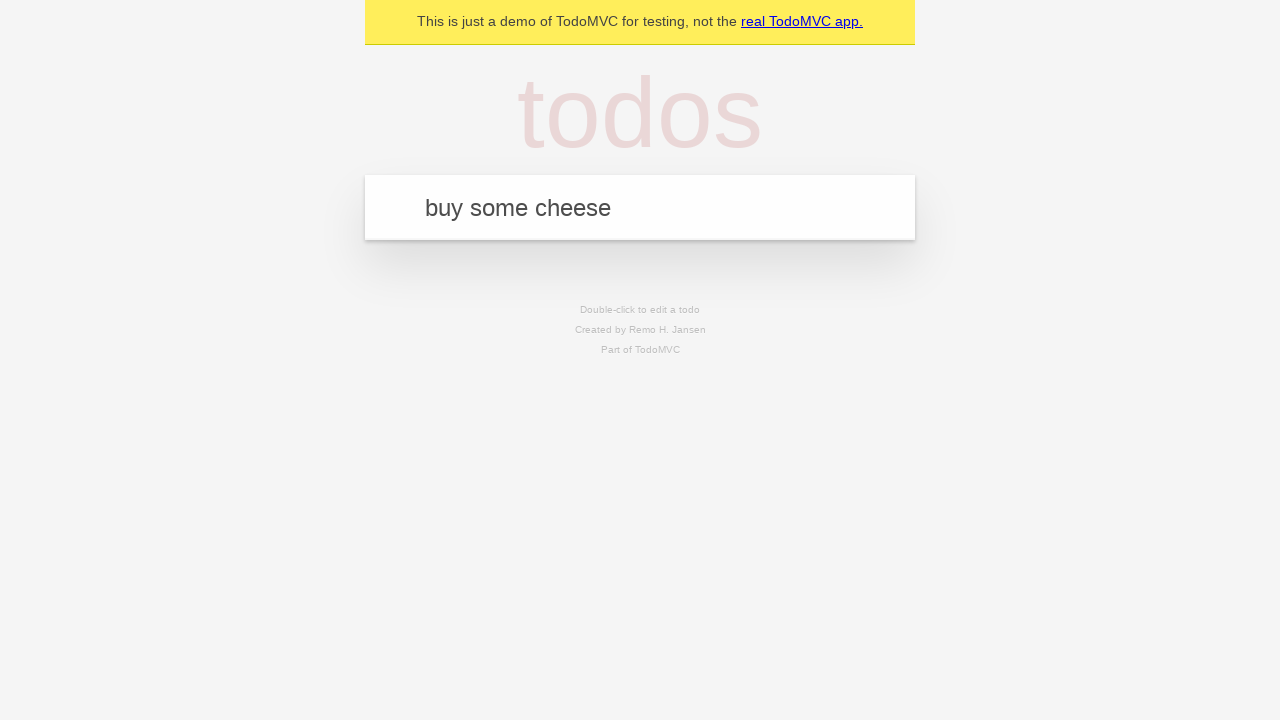

Pressed Enter to add first todo item on internal:attr=[placeholder="What needs to be done?"i]
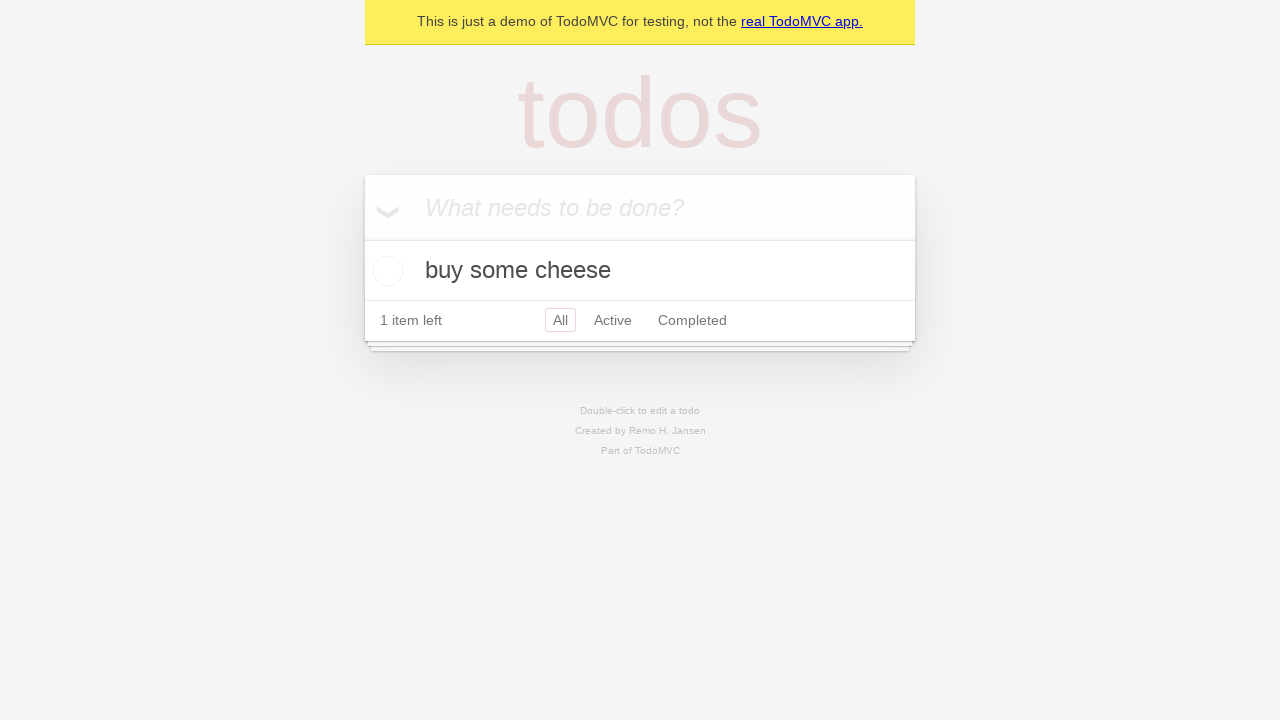

Filled todo input with 'feed the cat' on internal:attr=[placeholder="What needs to be done?"i]
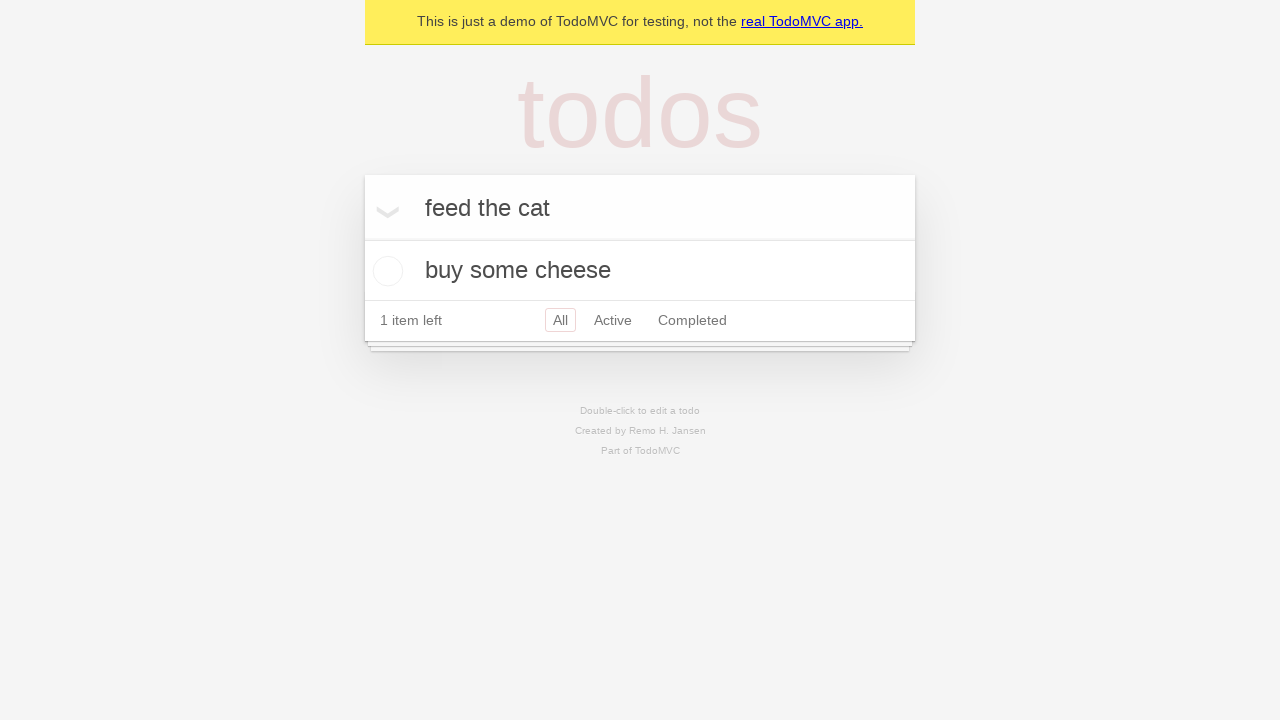

Pressed Enter to add second todo item on internal:attr=[placeholder="What needs to be done?"i]
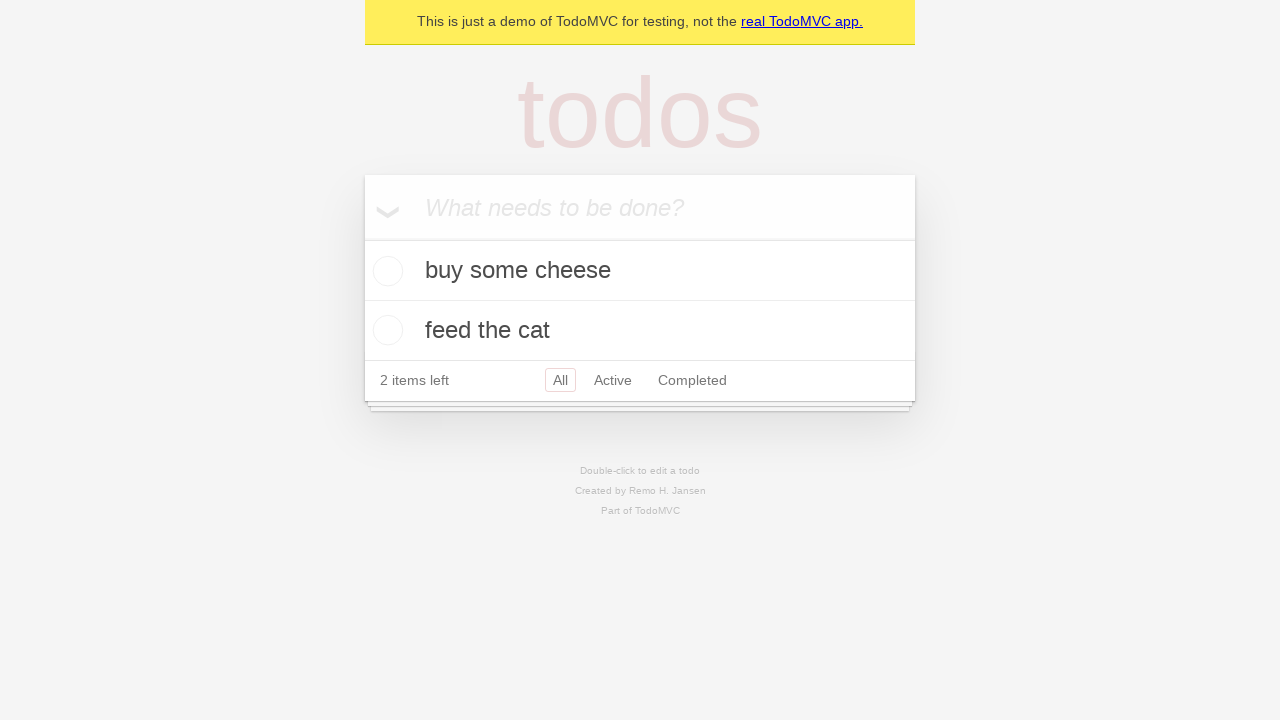

Filled todo input with 'book a doctors appointment' on internal:attr=[placeholder="What needs to be done?"i]
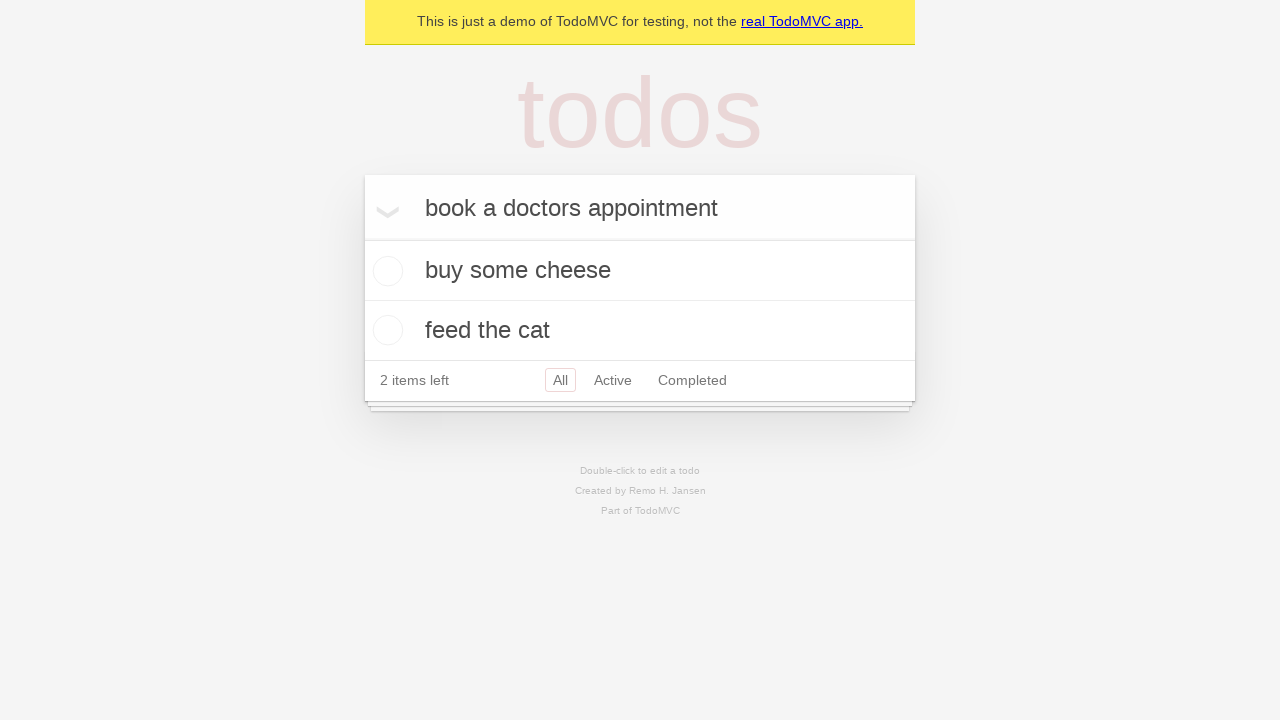

Pressed Enter to add third todo item on internal:attr=[placeholder="What needs to be done?"i]
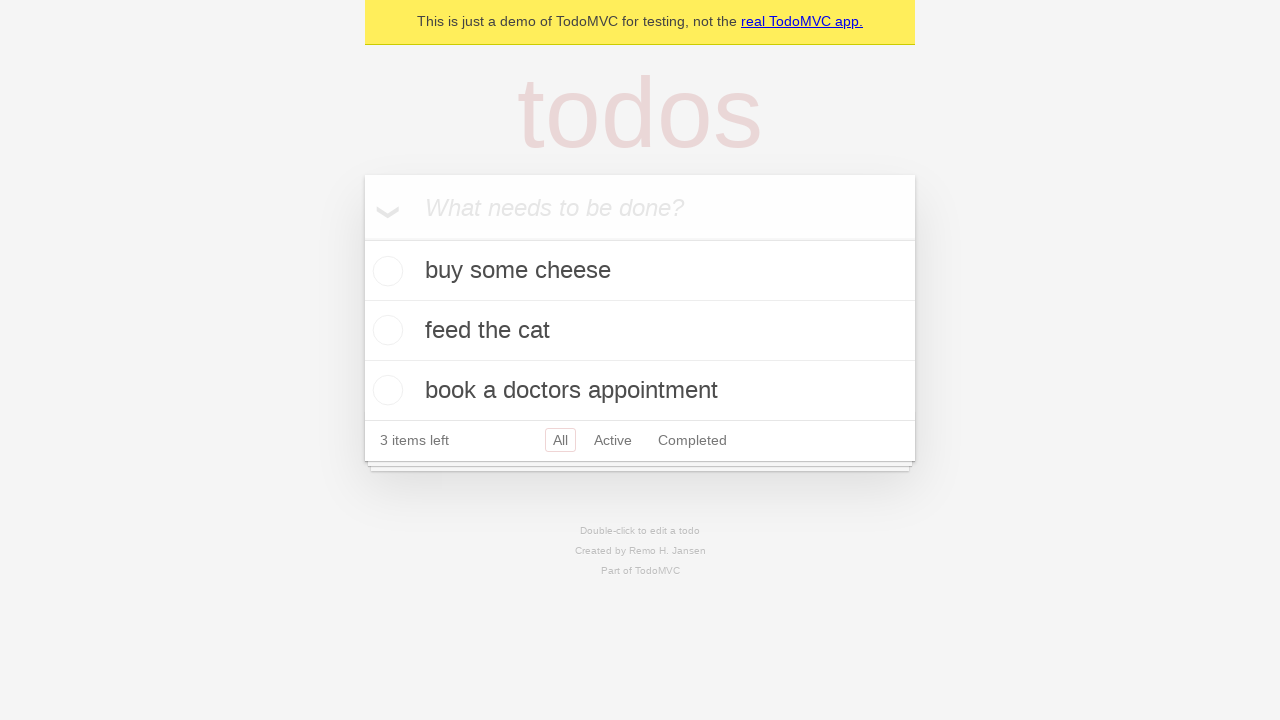

Clicked 'Mark all as complete' checkbox at (362, 238) on internal:label="Mark all as complete"i
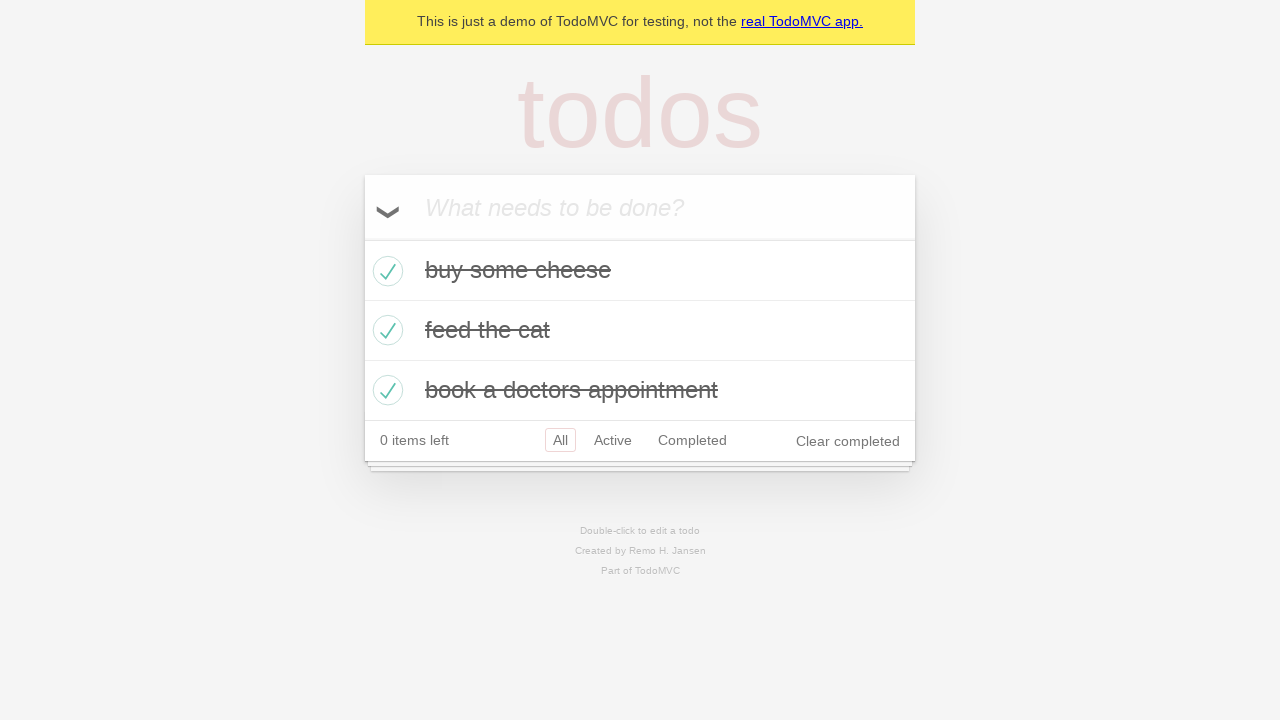

Verified all todo items are marked as completed
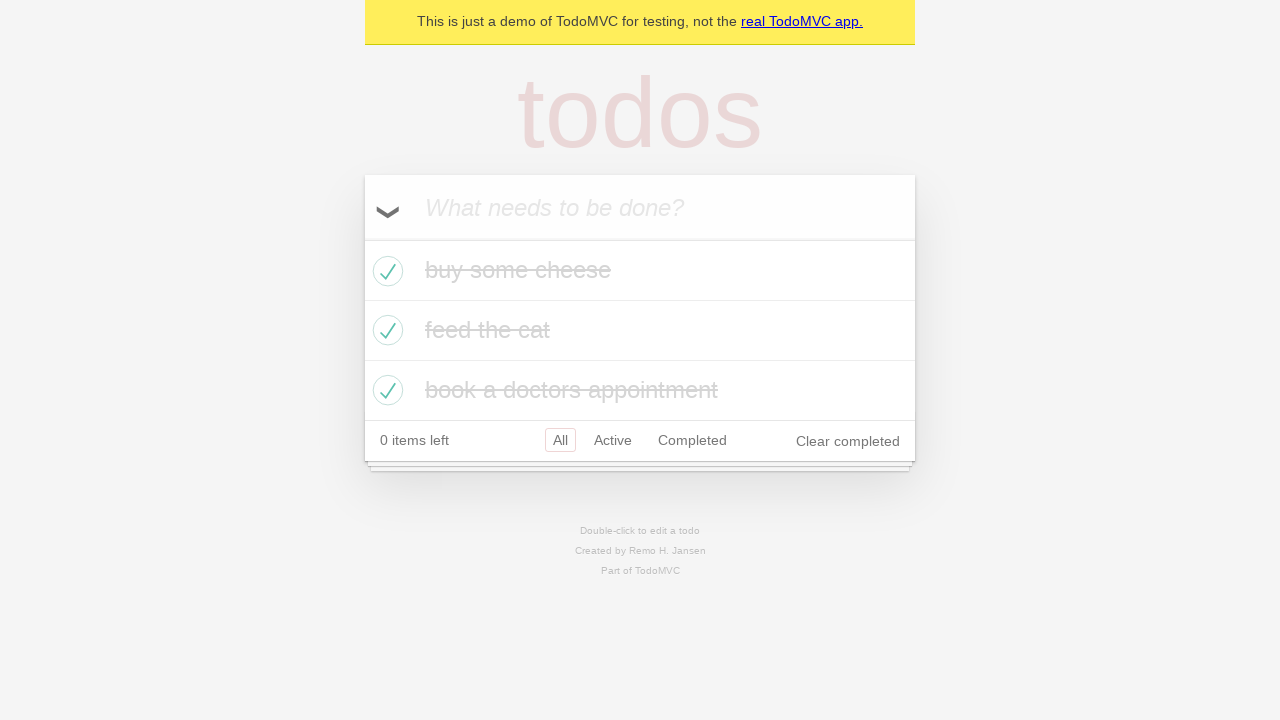

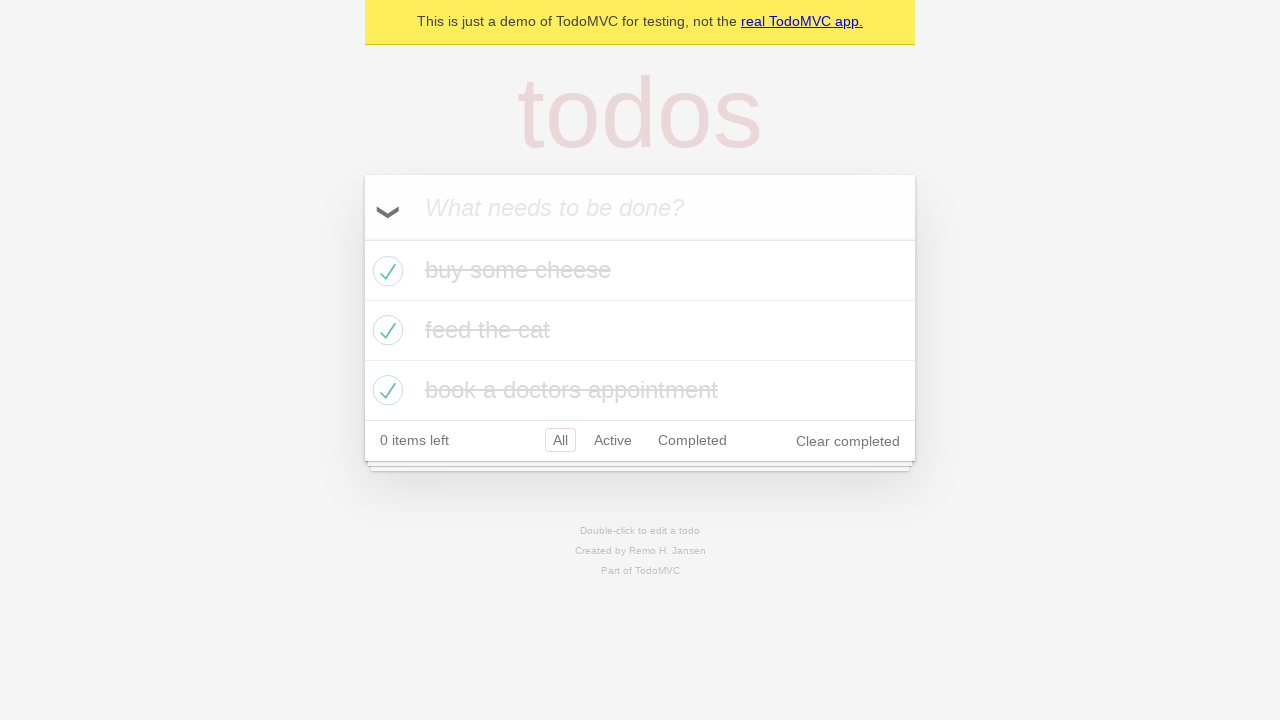